Tests dynamic control functionality by clicking Enable and Disable buttons and verifying the disabled state message

Starting URL: https://the-internet.herokuapp.com/dynamic_controls

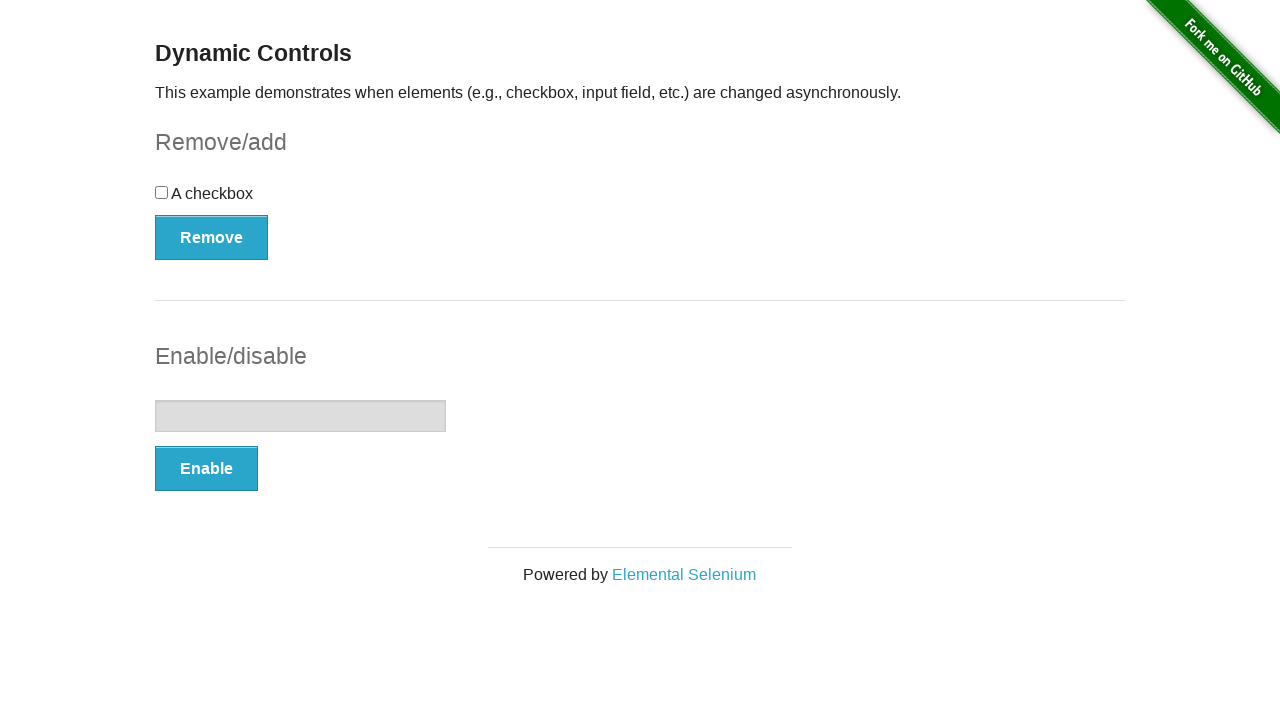

Clicked Enable button at (206, 469) on xpath=//button[text()='Enable']
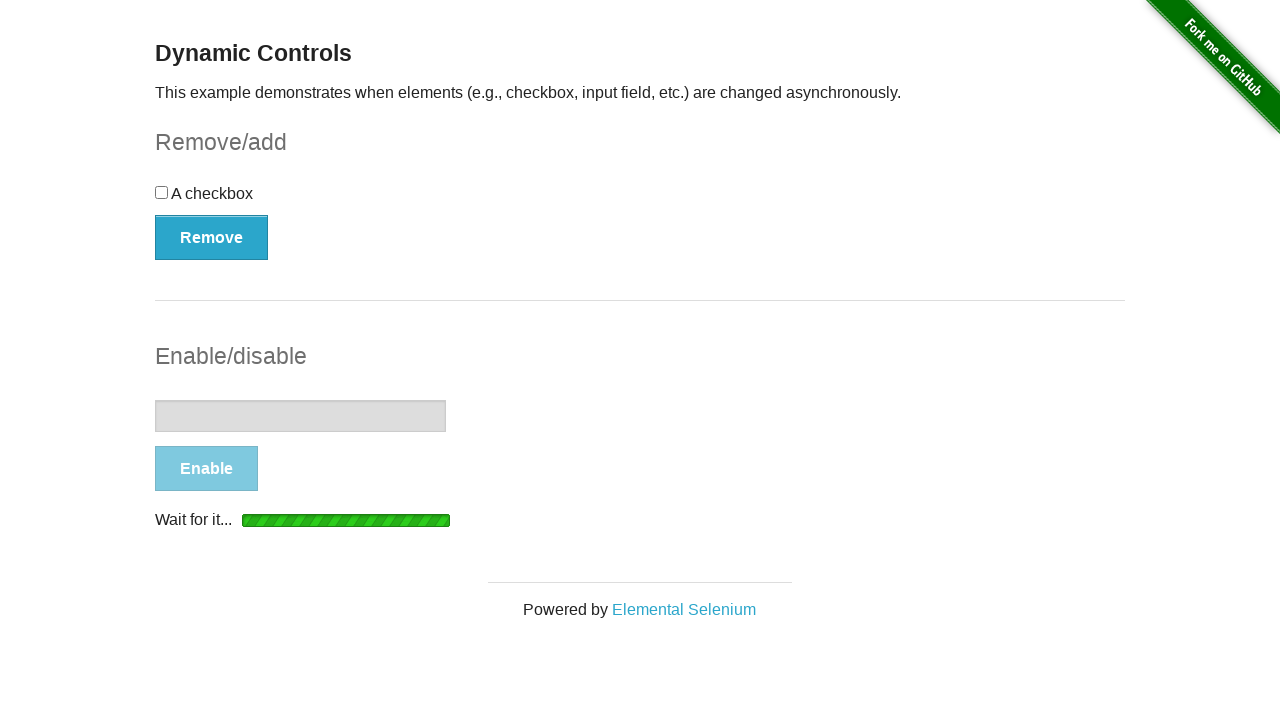

Waited for Disable button to be visible
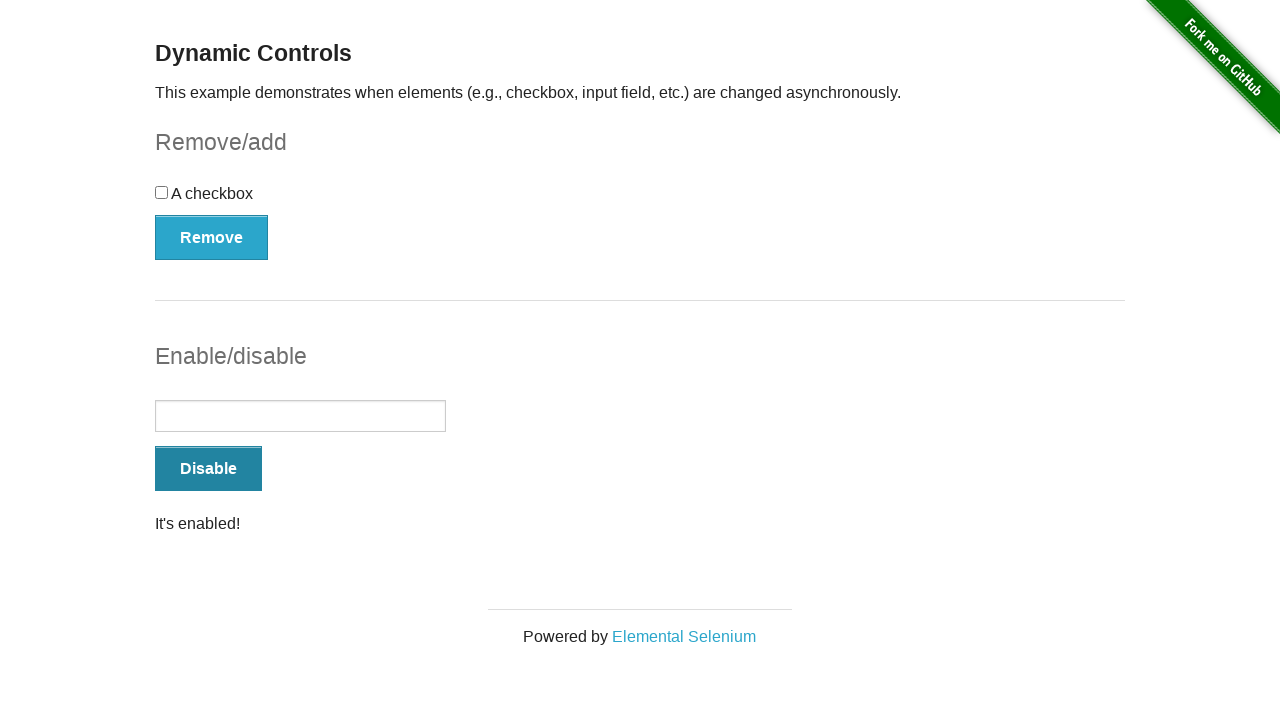

Clicked Disable button at (208, 469) on xpath=//button[text()='Disable']
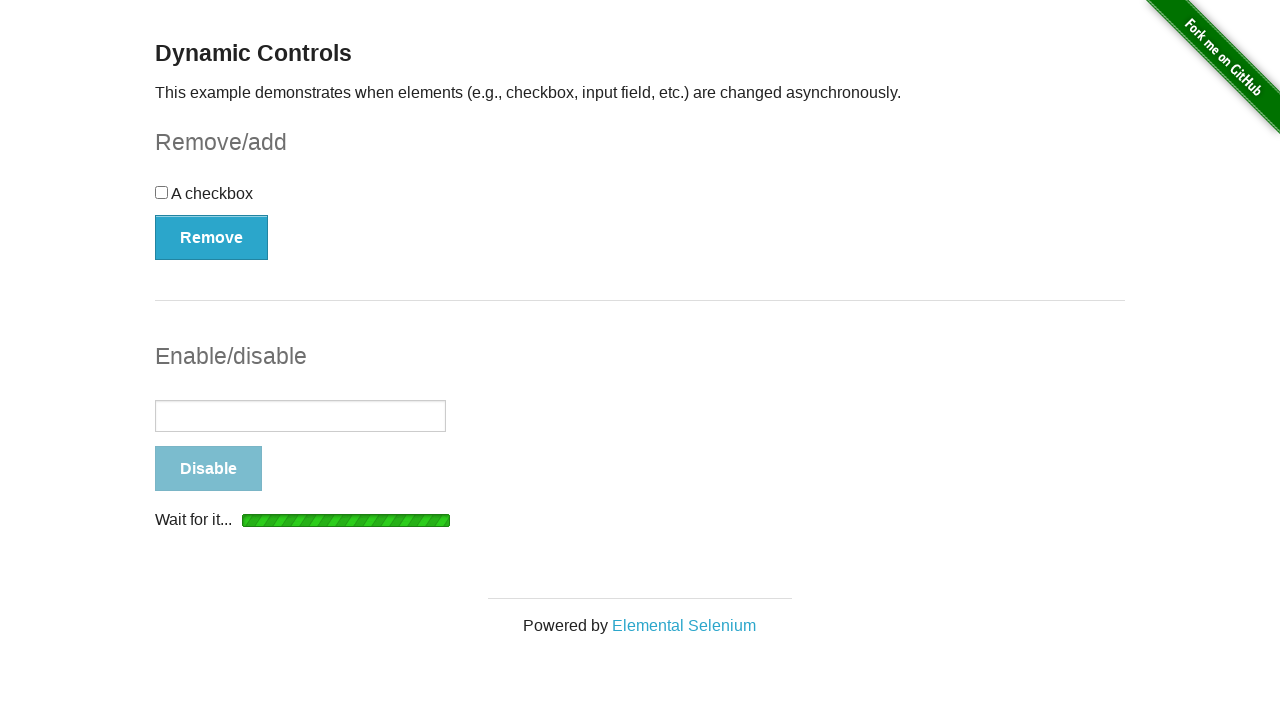

Waited for disabled message to appear
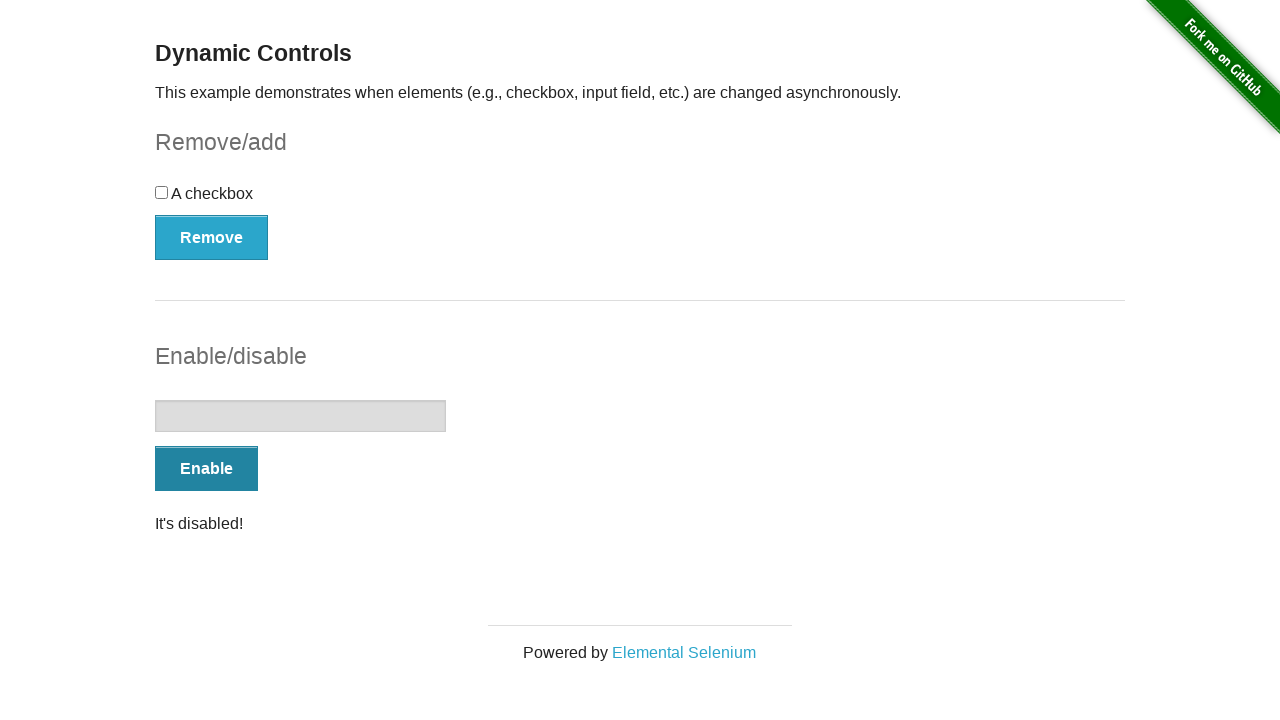

Retrieved message text: 'It's disabled!'
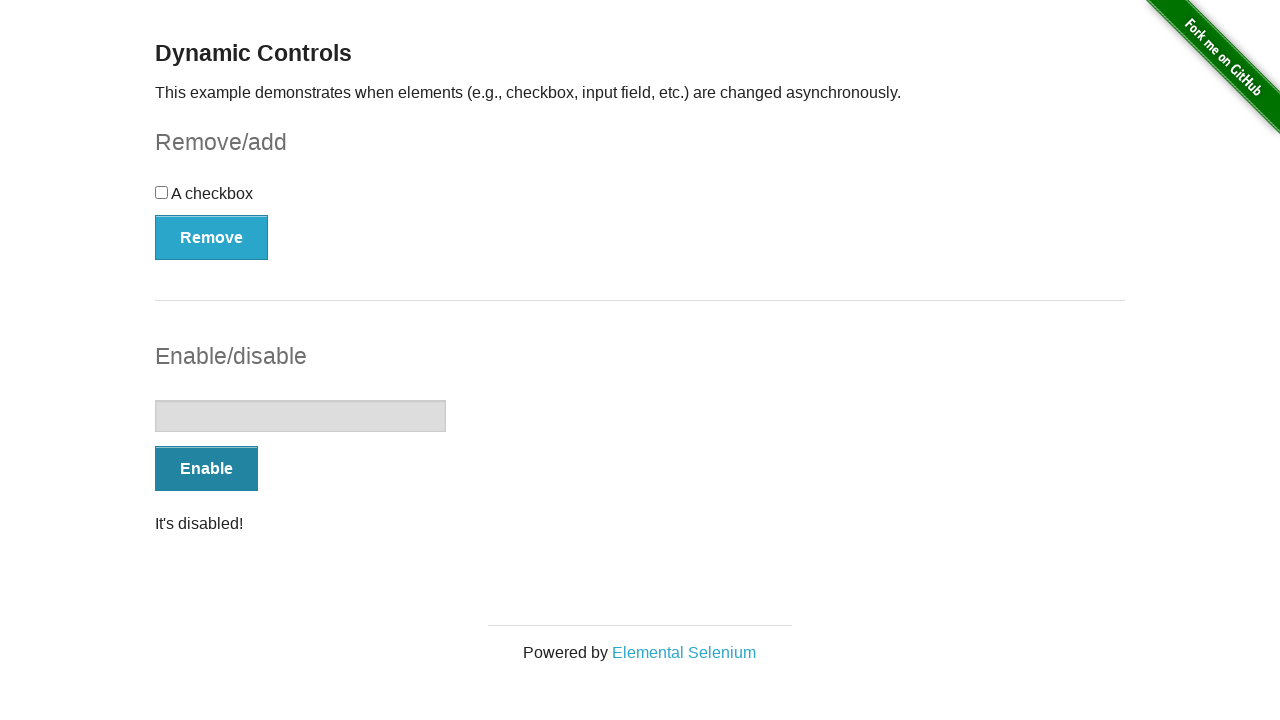

Verified disabled state message is correct
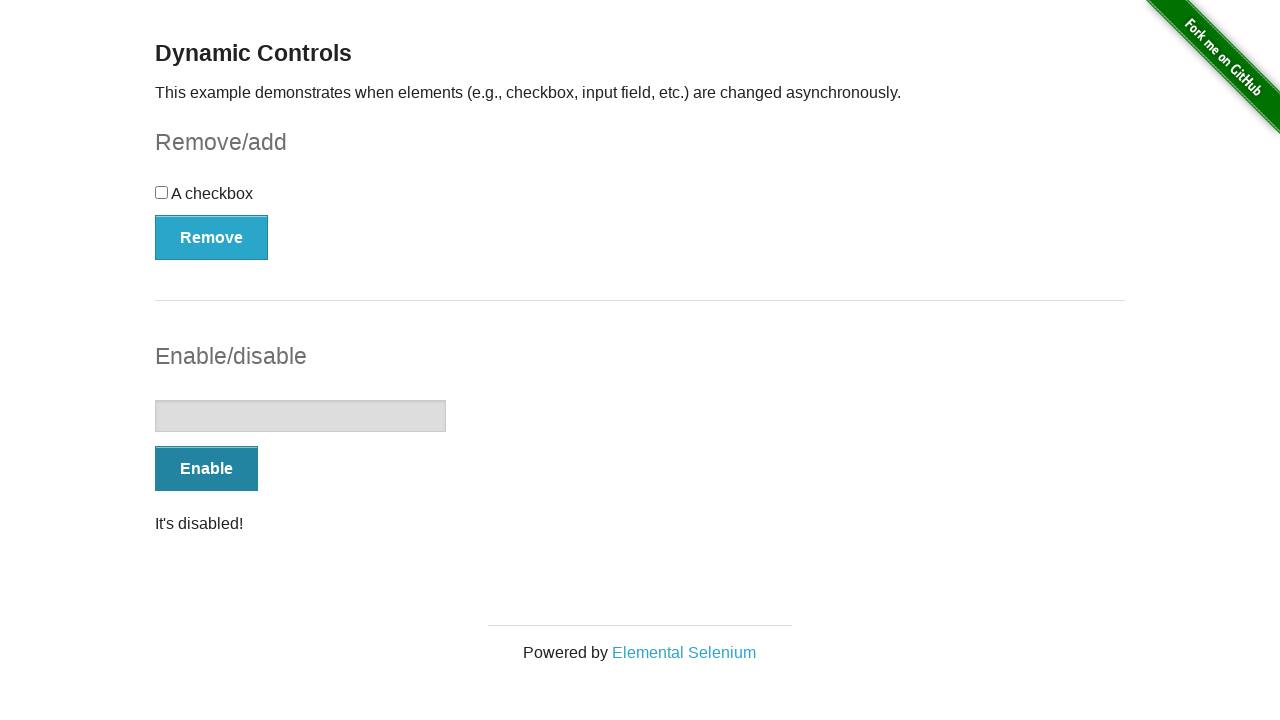

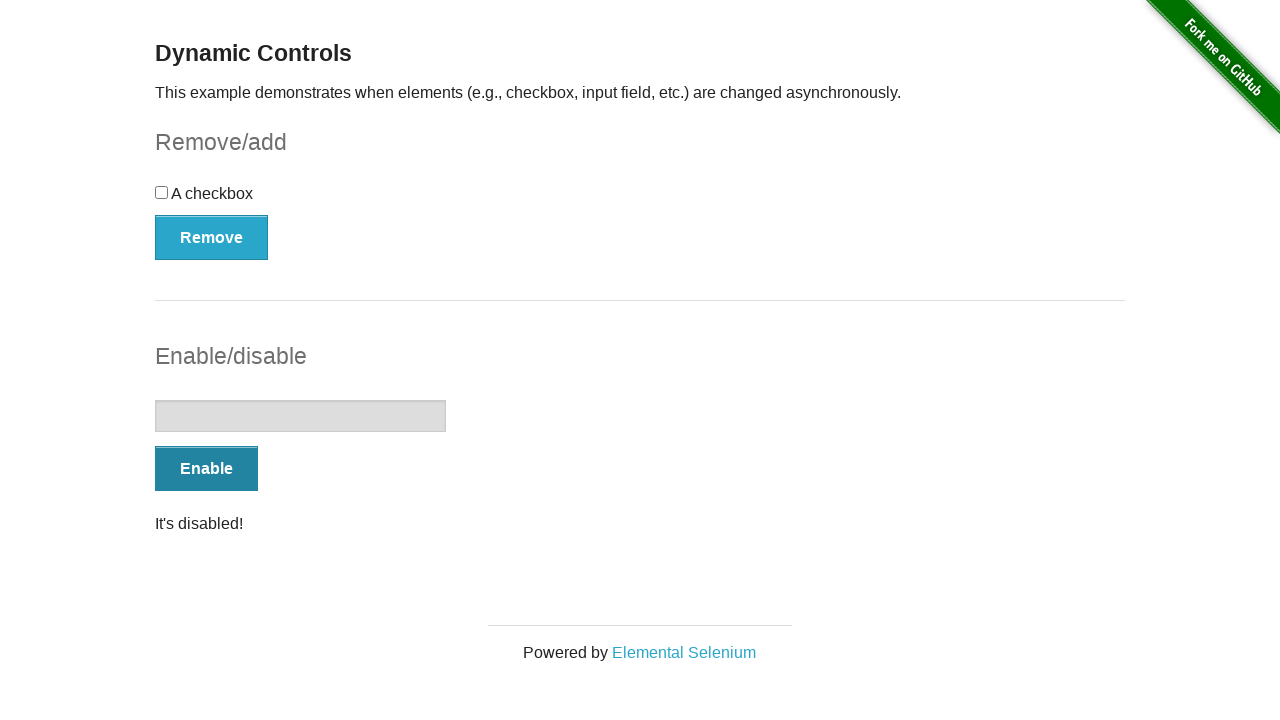